Tests alert handling functionality by clicking on a simple alert button and waiting for the alert to appear

Starting URL: https://www.leafground.com/alert.xhtml

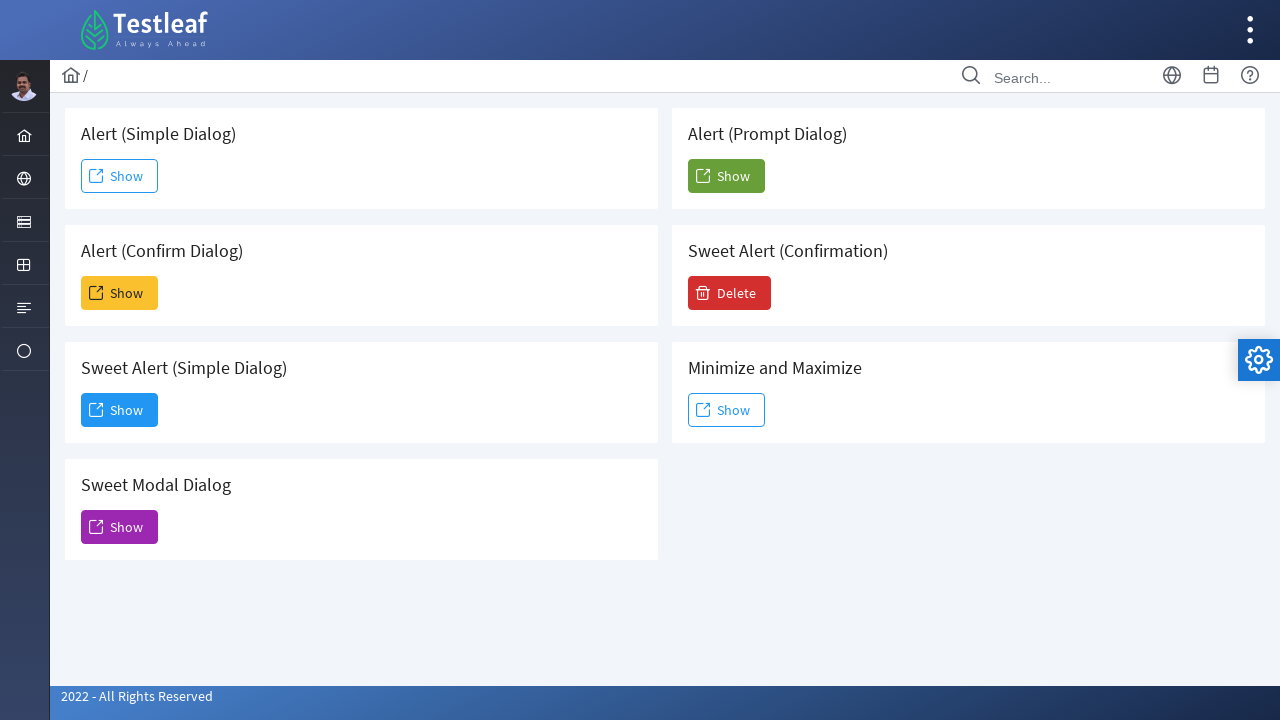

Clicked simple alert button at (120, 176) on button#j_idt88\:j_idt91
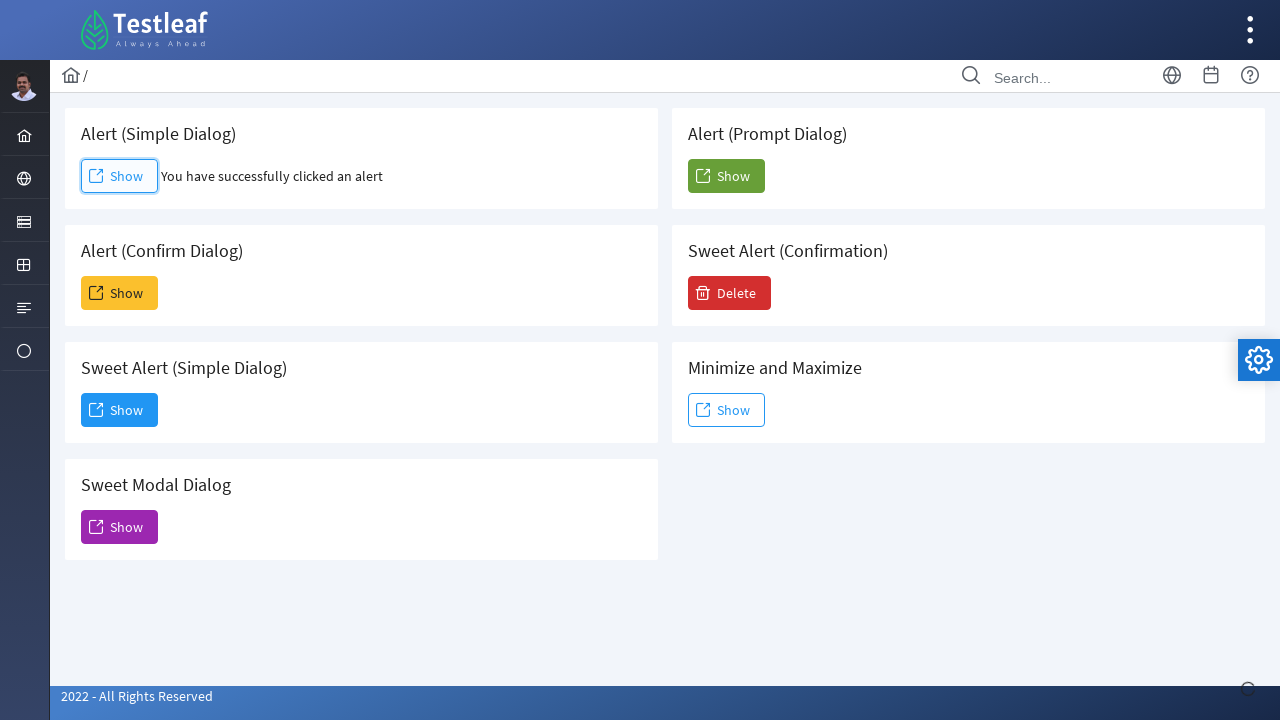

Set up dialog handler to accept alert
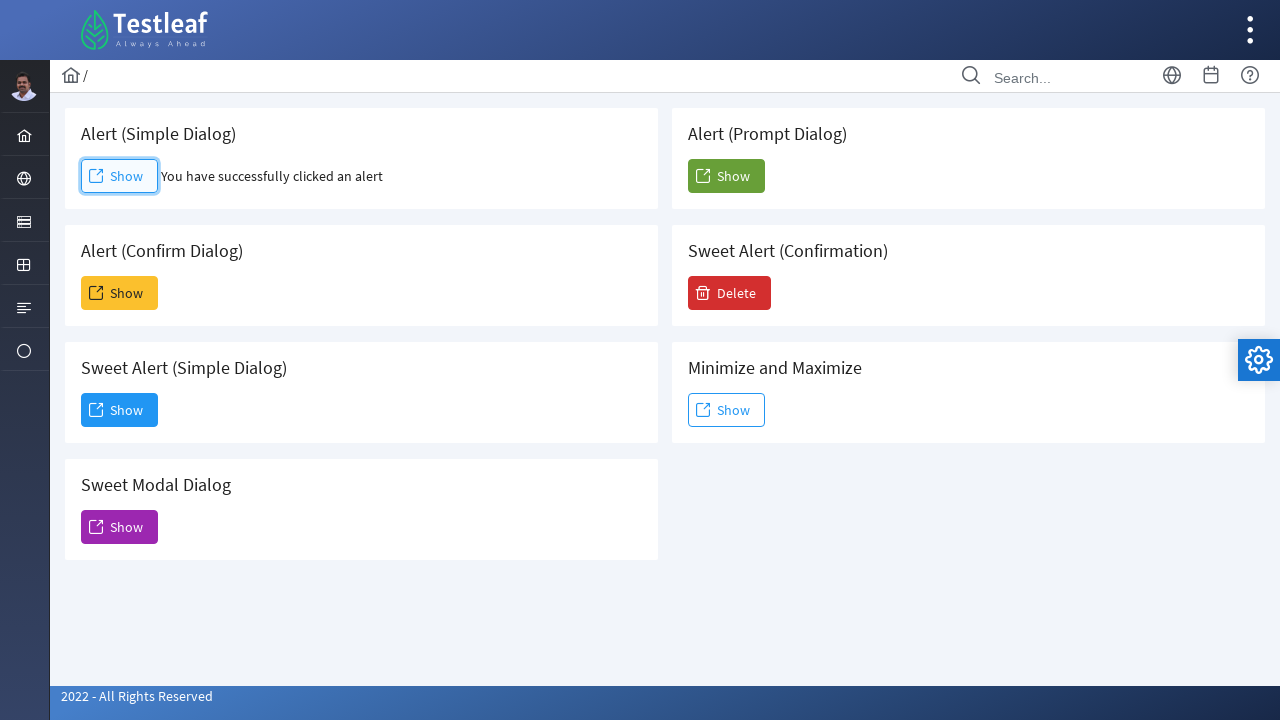

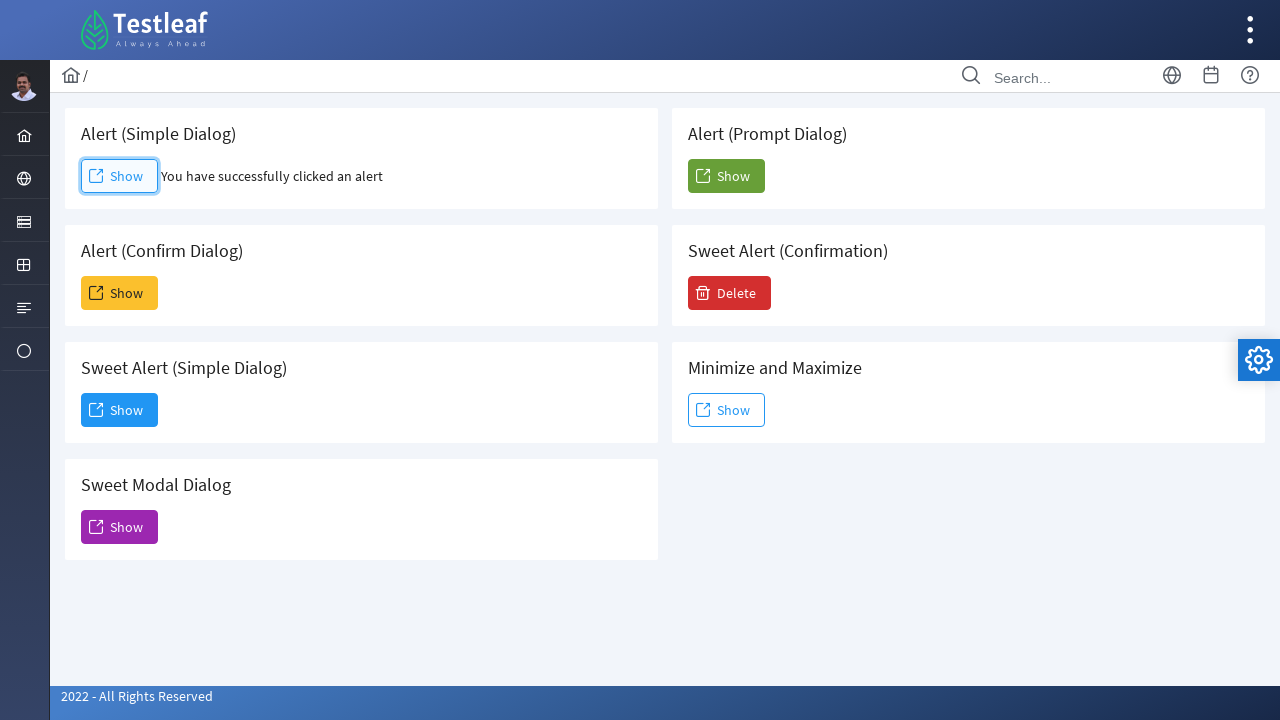